Tests form interaction on a practice page by clicking a checkbox, selecting the corresponding option from a dropdown, entering the text in an input field, and triggering an alert to verify the value.

Starting URL: http://qaclickacademy.com/practice.php

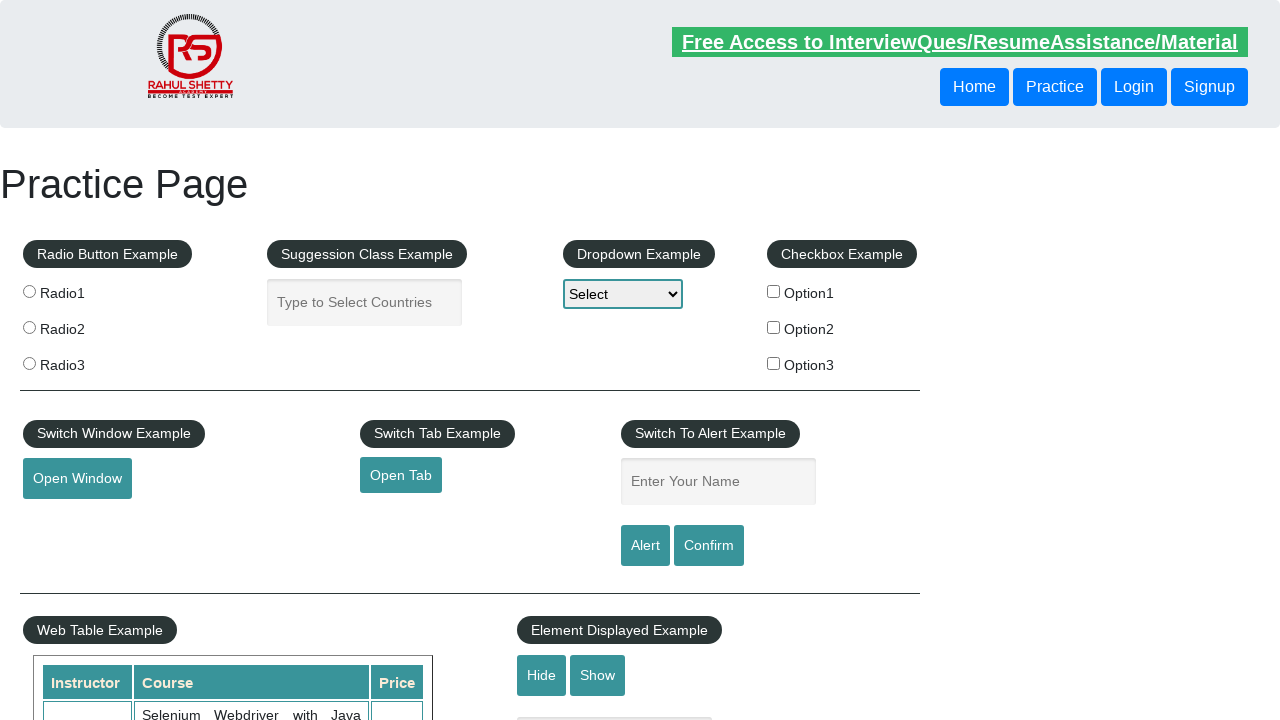

Clicked the second checkbox in the checkbox example section at (774, 327) on xpath=//*[@id='checkbox-example']/fieldset/label[2]/input
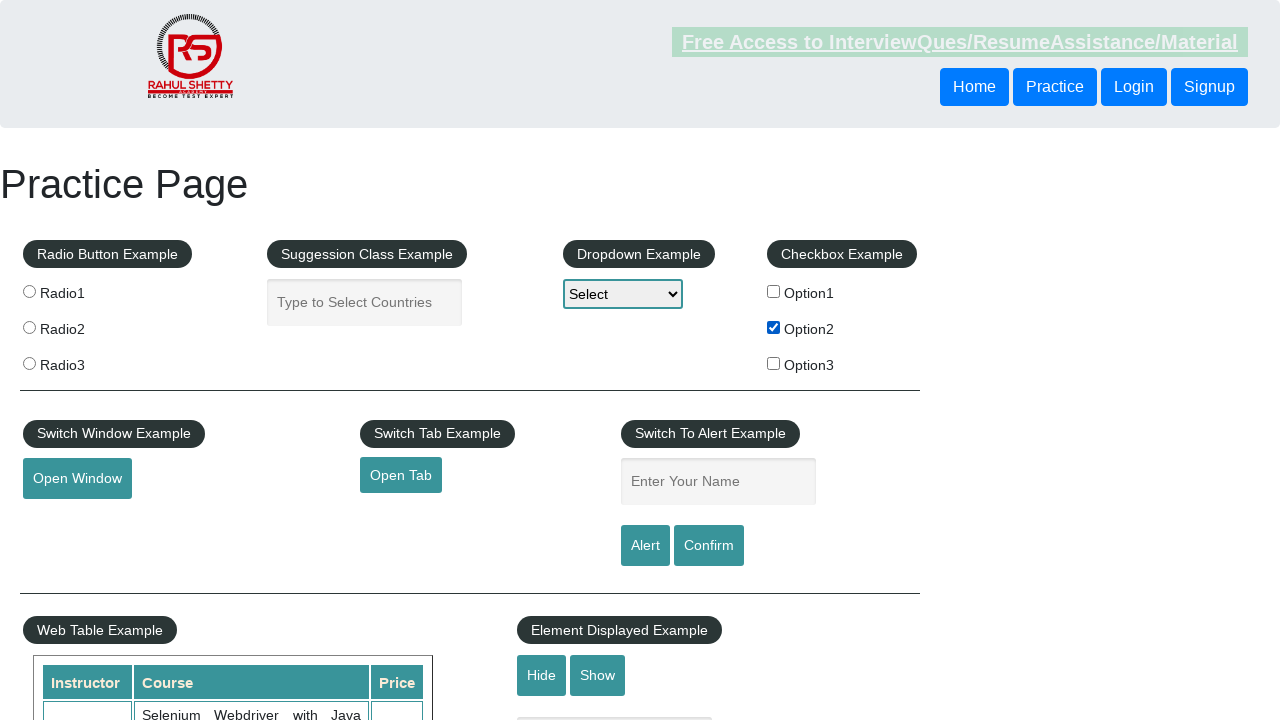

Retrieved checkbox label text: 'Option2'
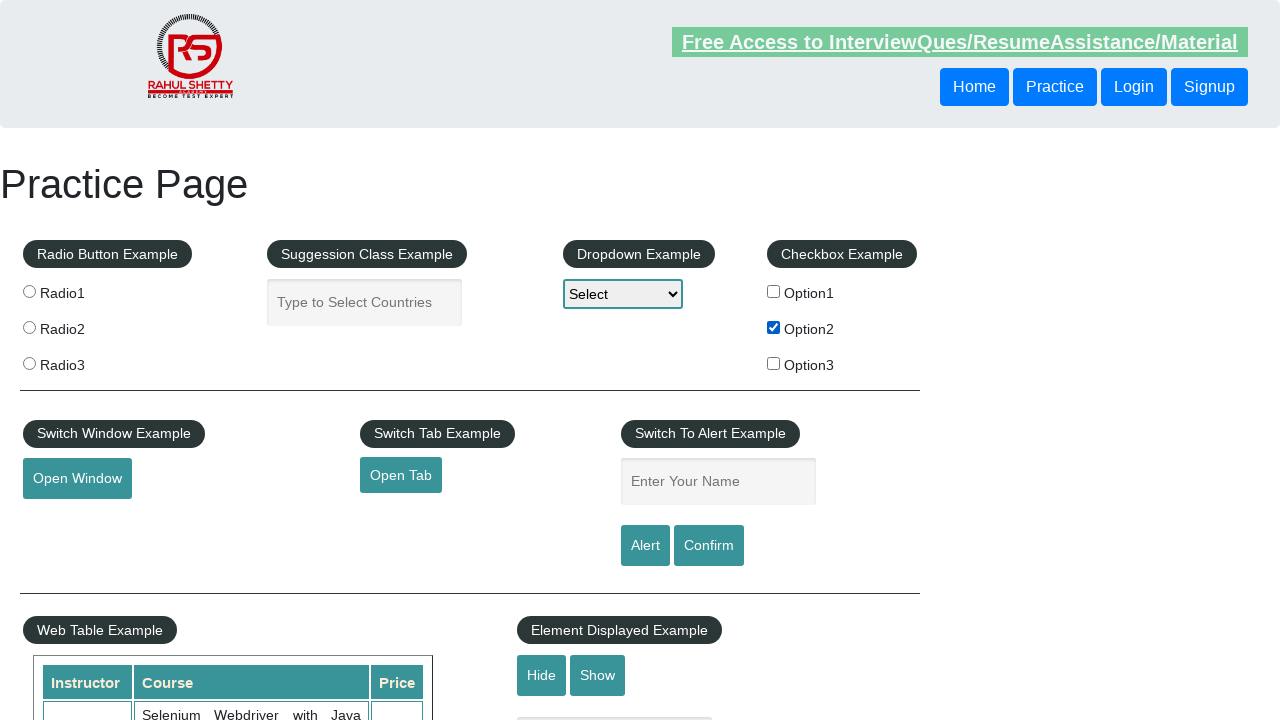

Selected 'Option2' from the dropdown menu on #dropdown-class-example
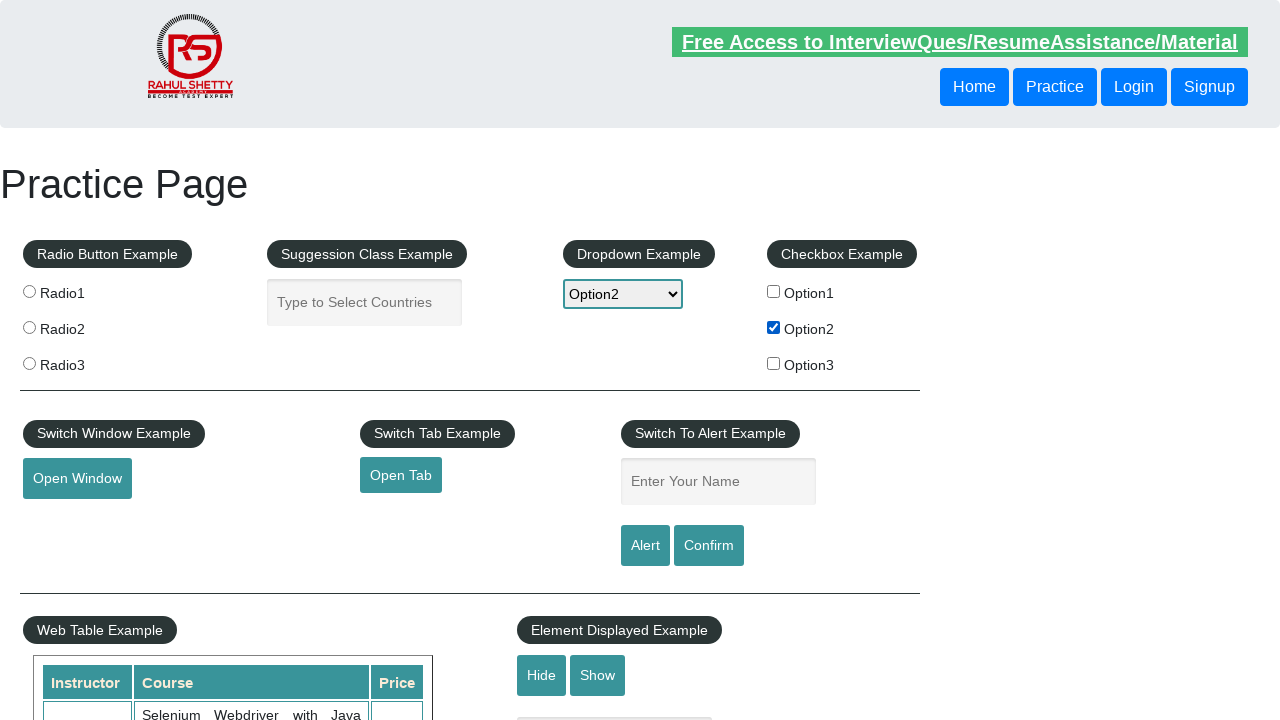

Entered 'Option2' into the name input field on input[name='enter-name']
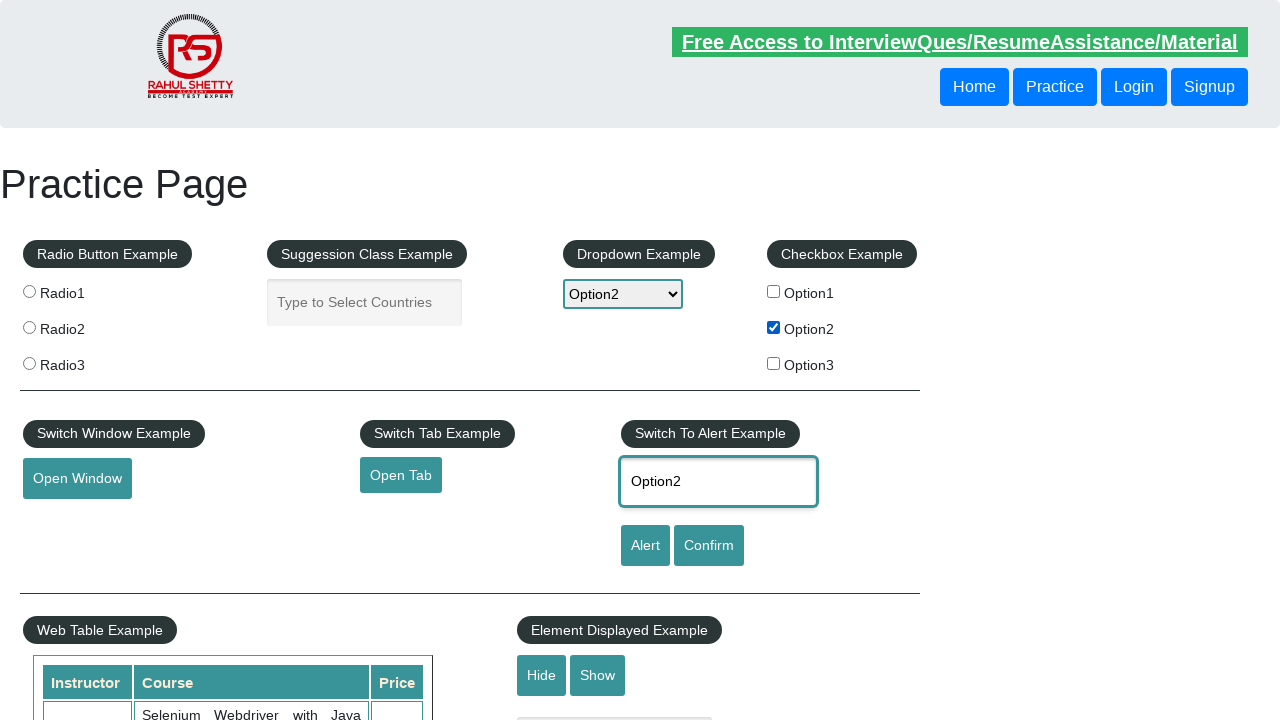

Clicked the alert button to trigger the dialog at (645, 546) on #alertbtn
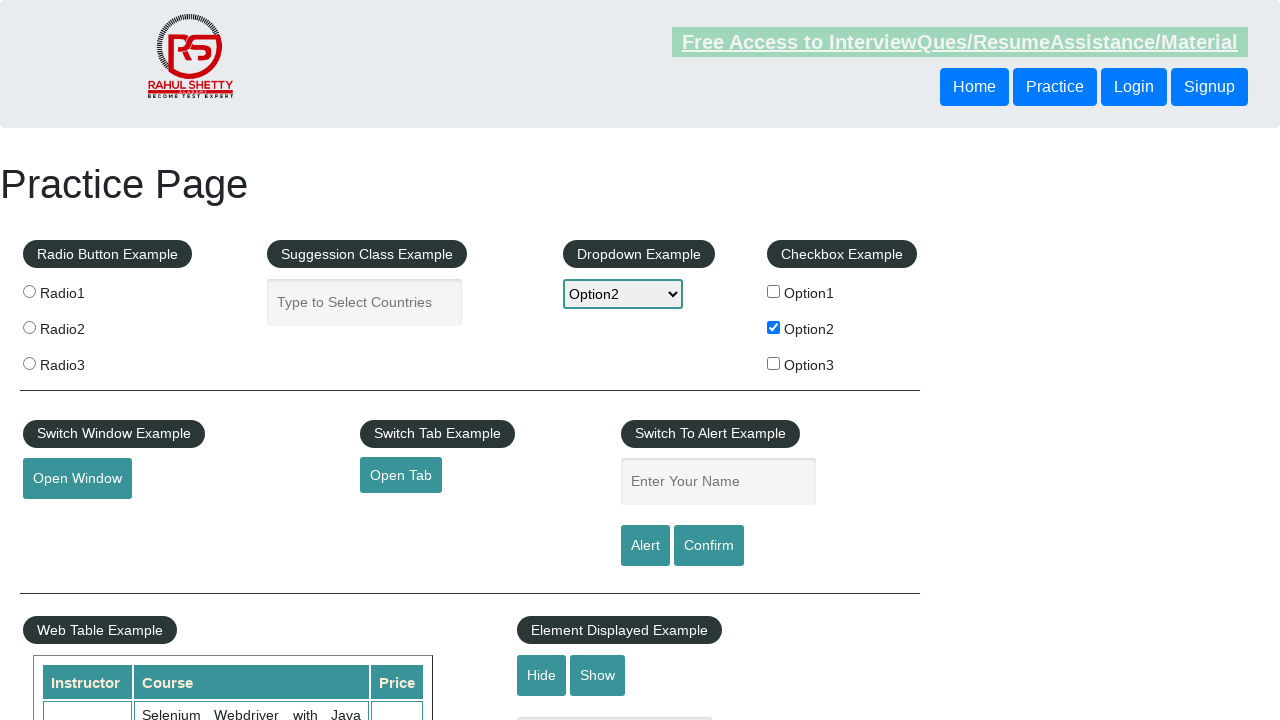

Set up dialog handler to accept alerts
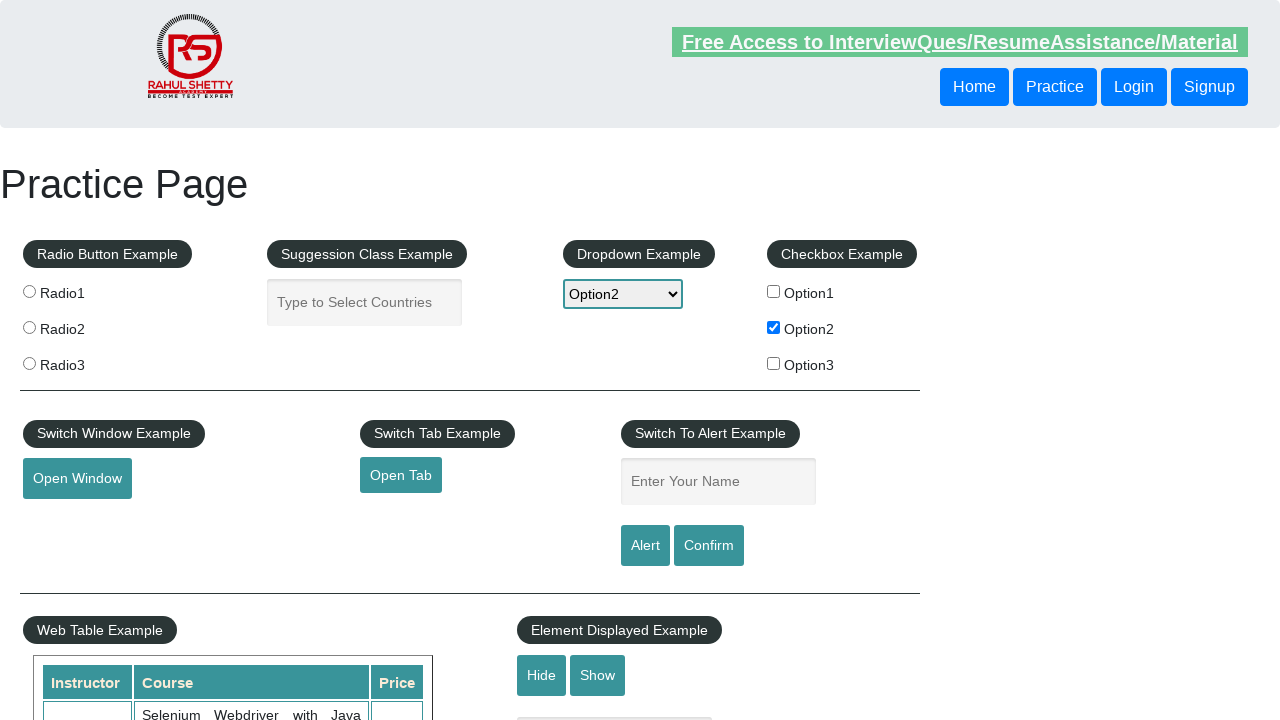

Waited 1000ms for alert to be processed
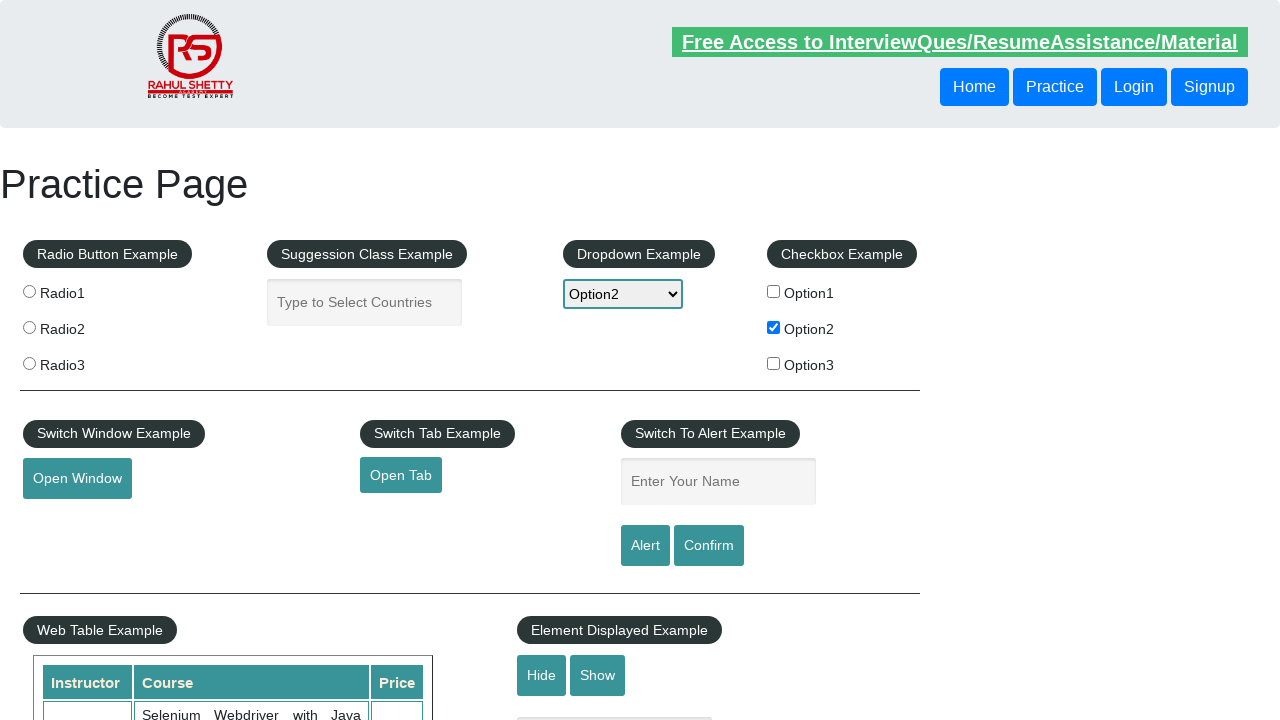

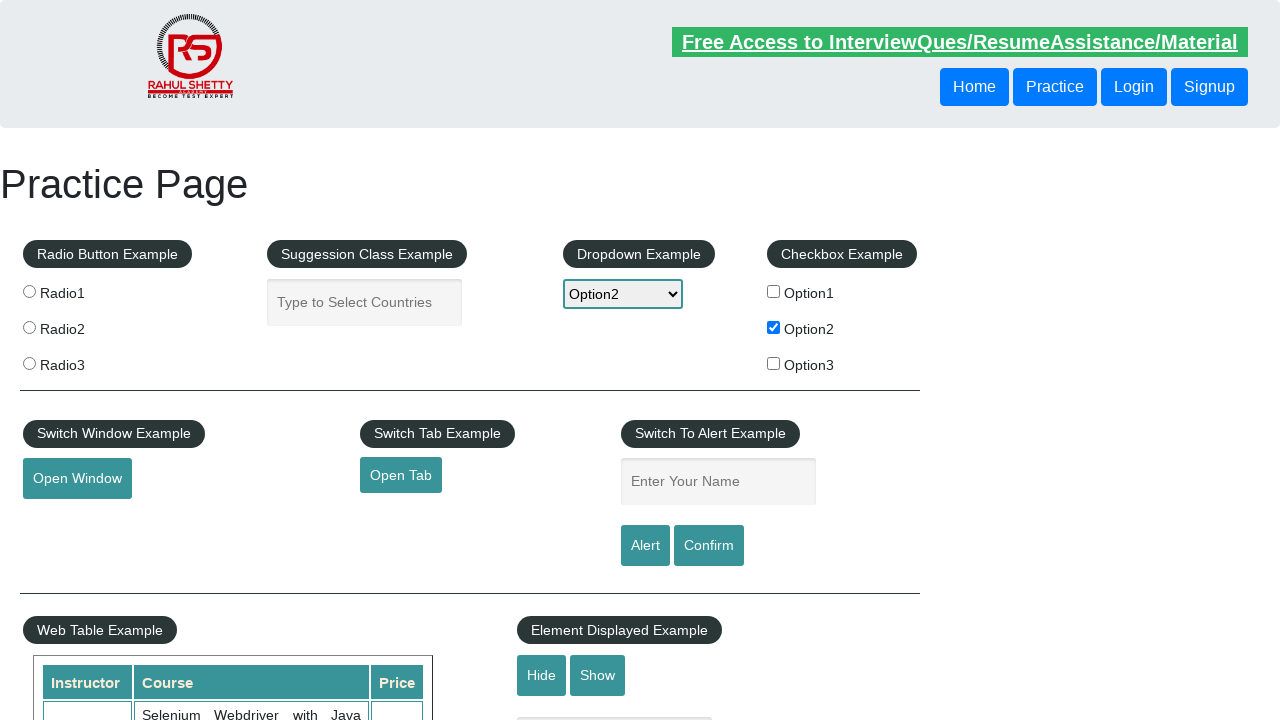